Tests selecting the last item from a programming languages dropdown by dynamically determining the last option

Starting URL: https://letcode.in/dropdowns

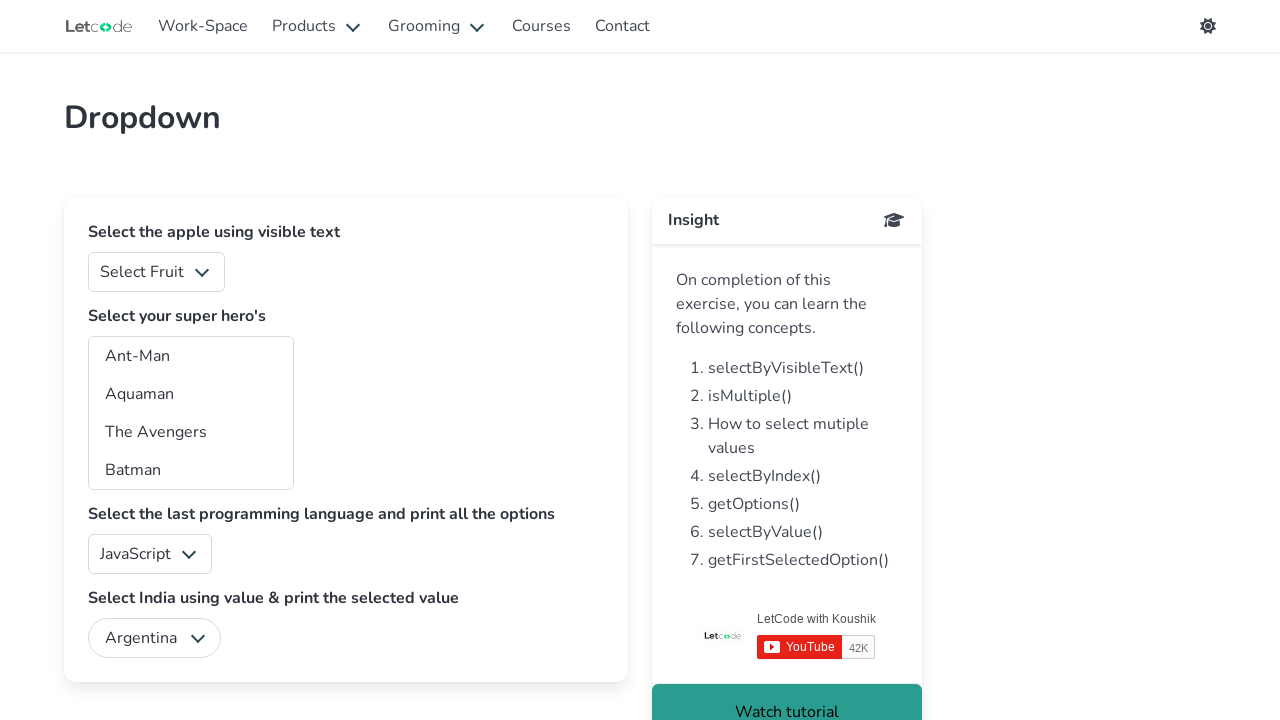

Located the programming languages dropdown element
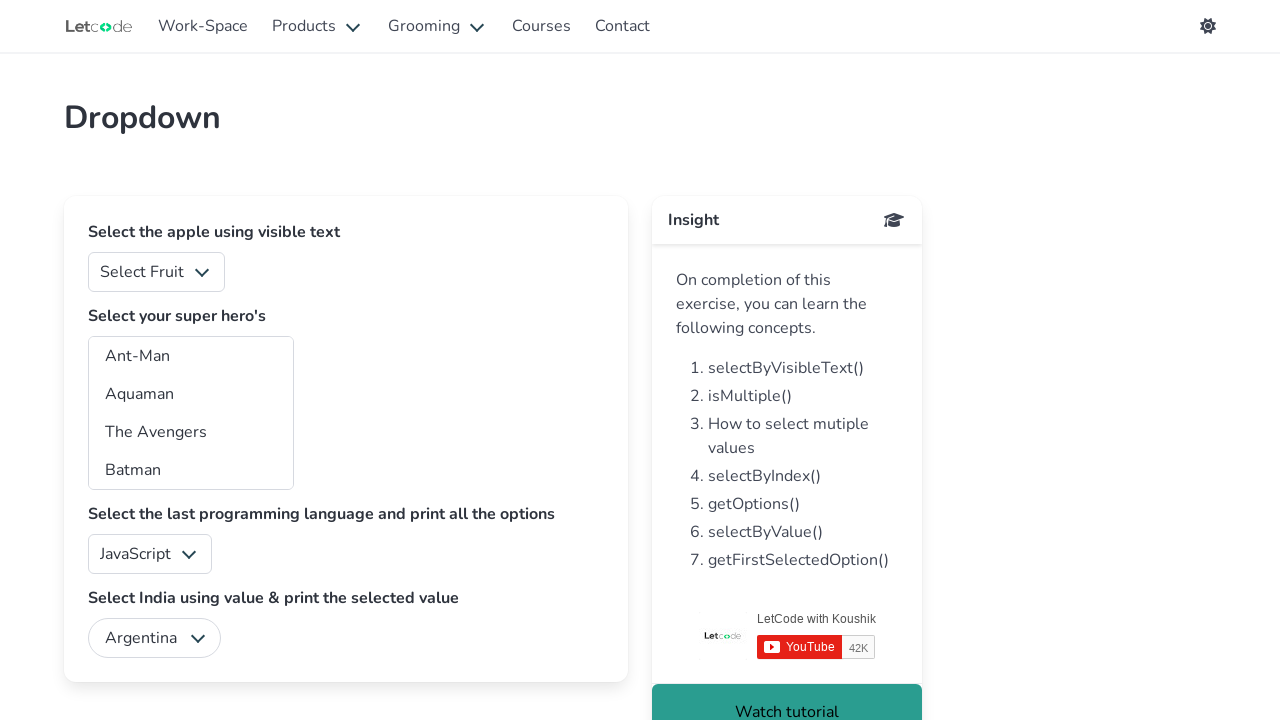

Retrieved all programming language options from dropdown: ['JavaScript', 'Java', 'Python', 'Swift', 'C#']
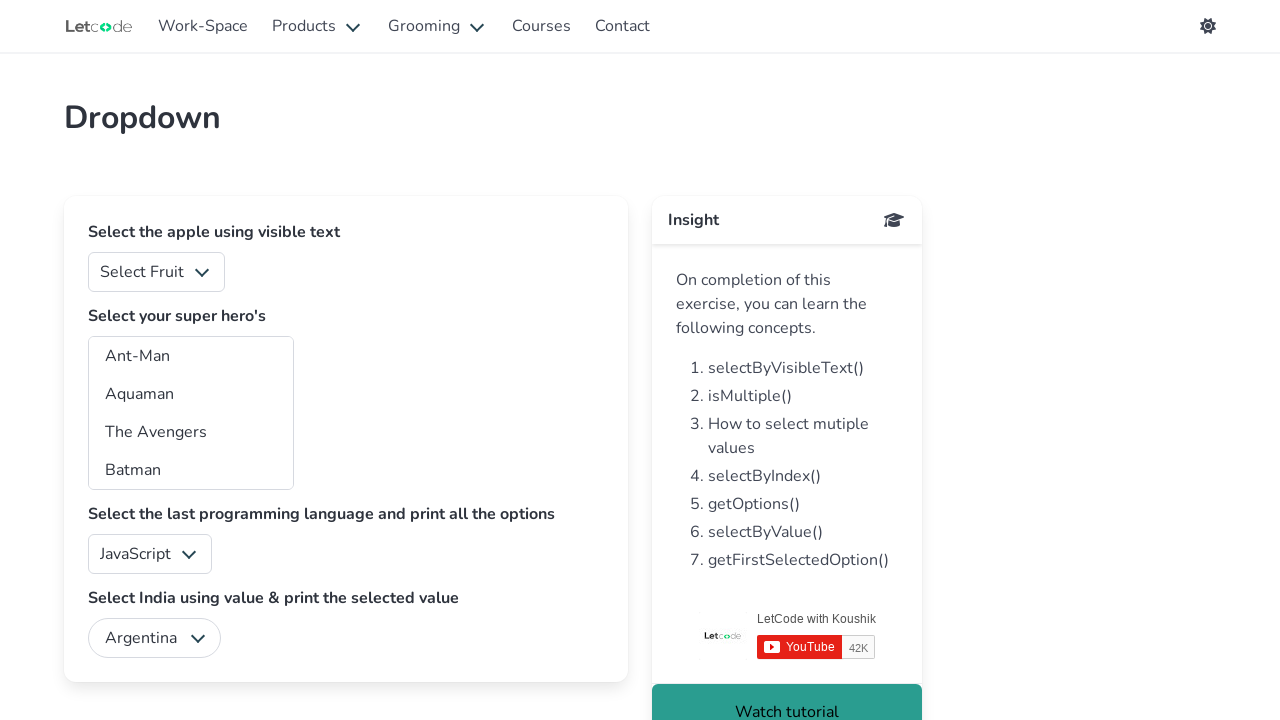

Identified last programming language option: 'C#'
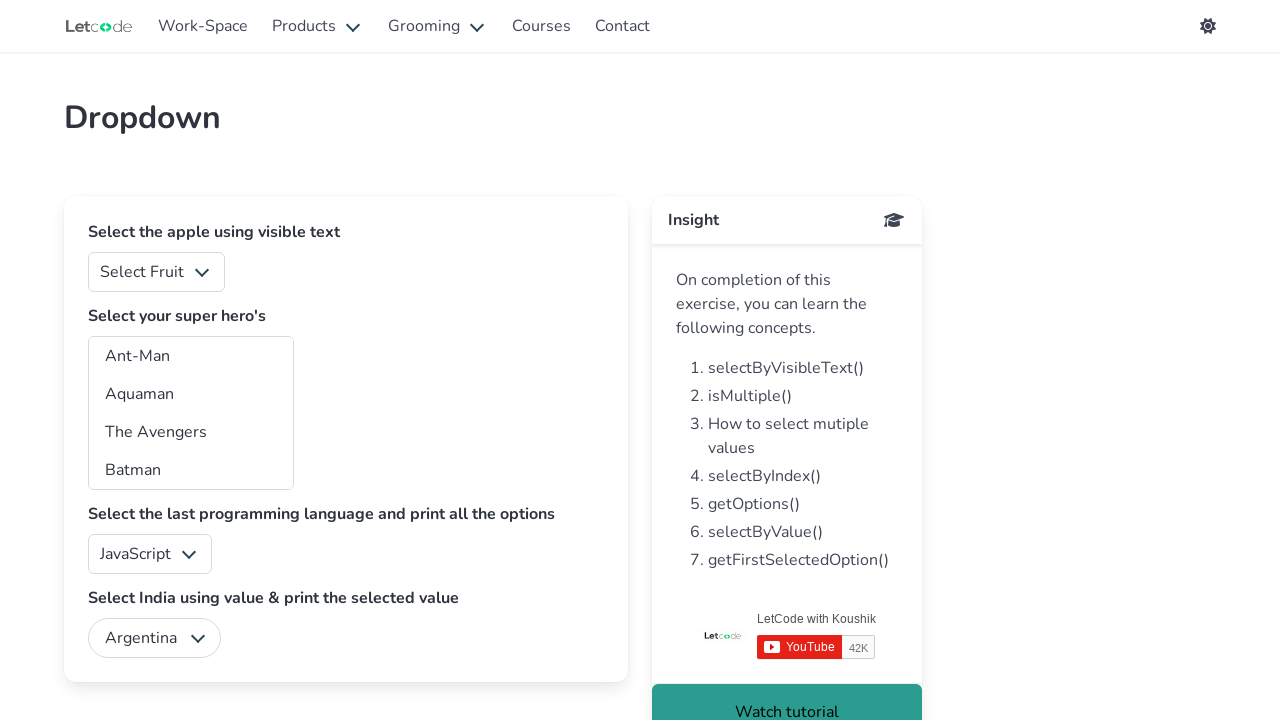

Selected the last programming language 'C#' from the dropdown on #lang
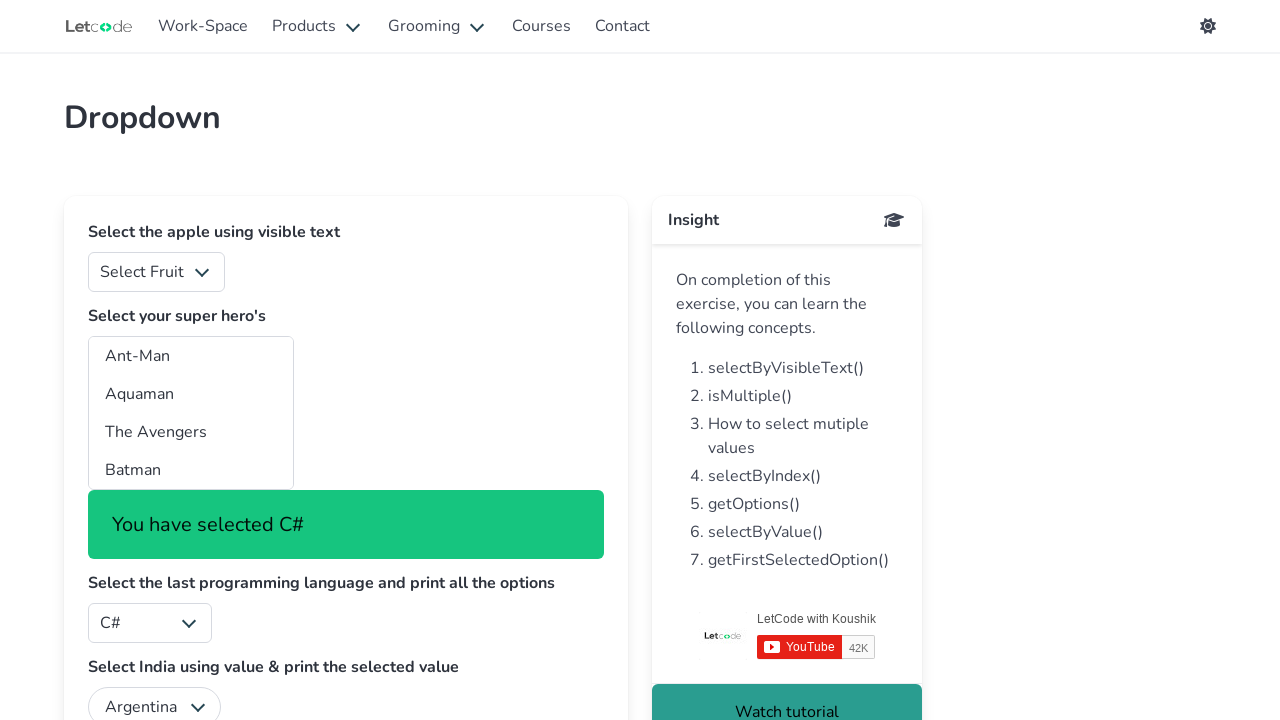

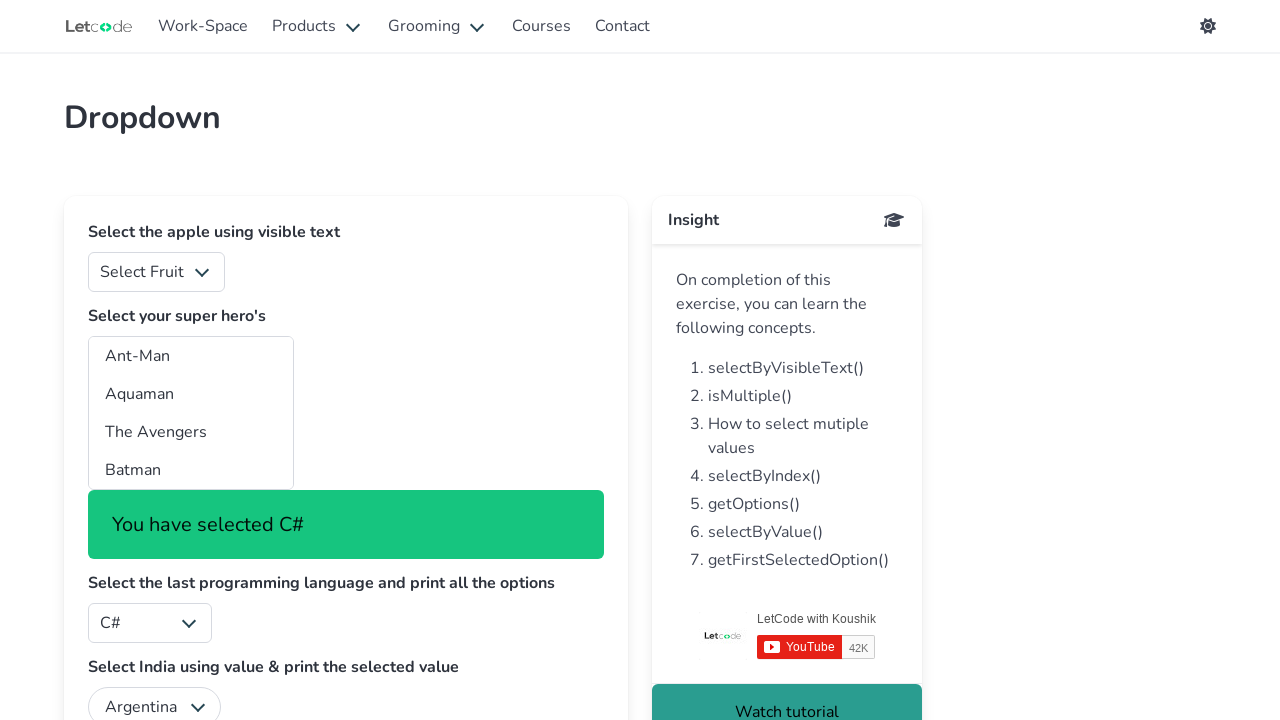